Tests finding an element by name attribute and retrieving its id and value attributes

Starting URL: https://kristinek.github.io/site/examples/locators

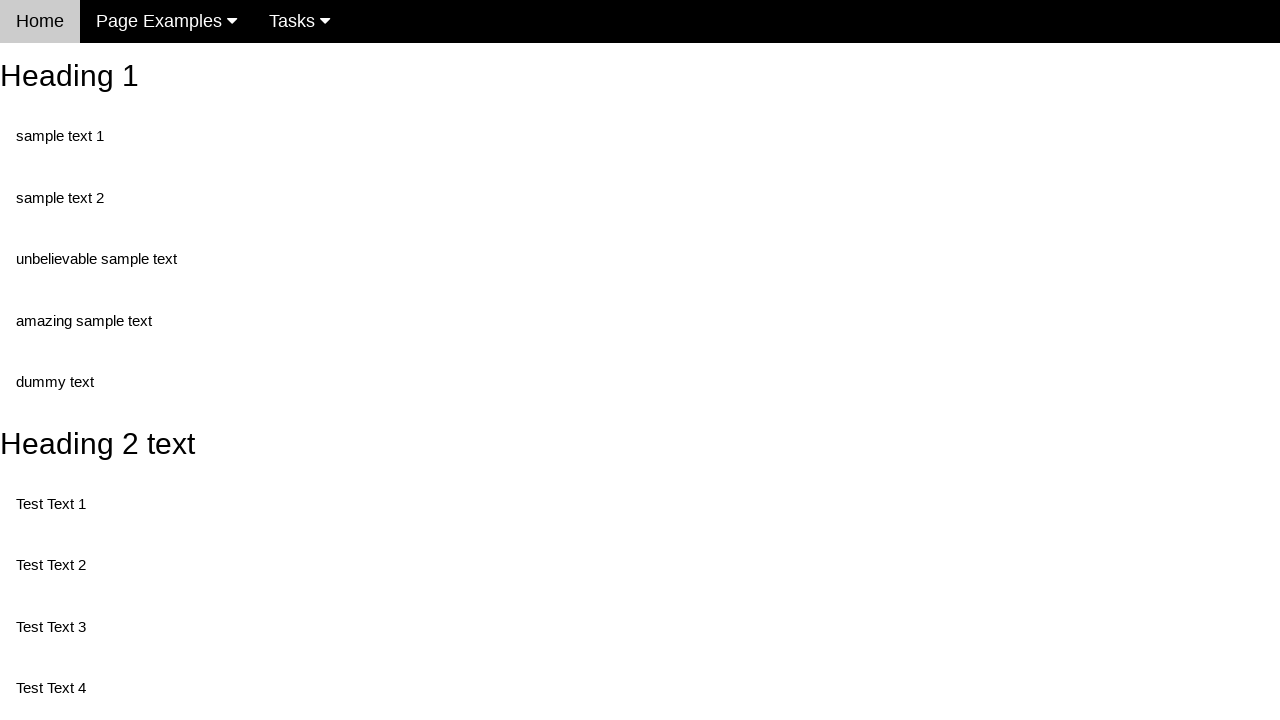

Navigated to locators example page
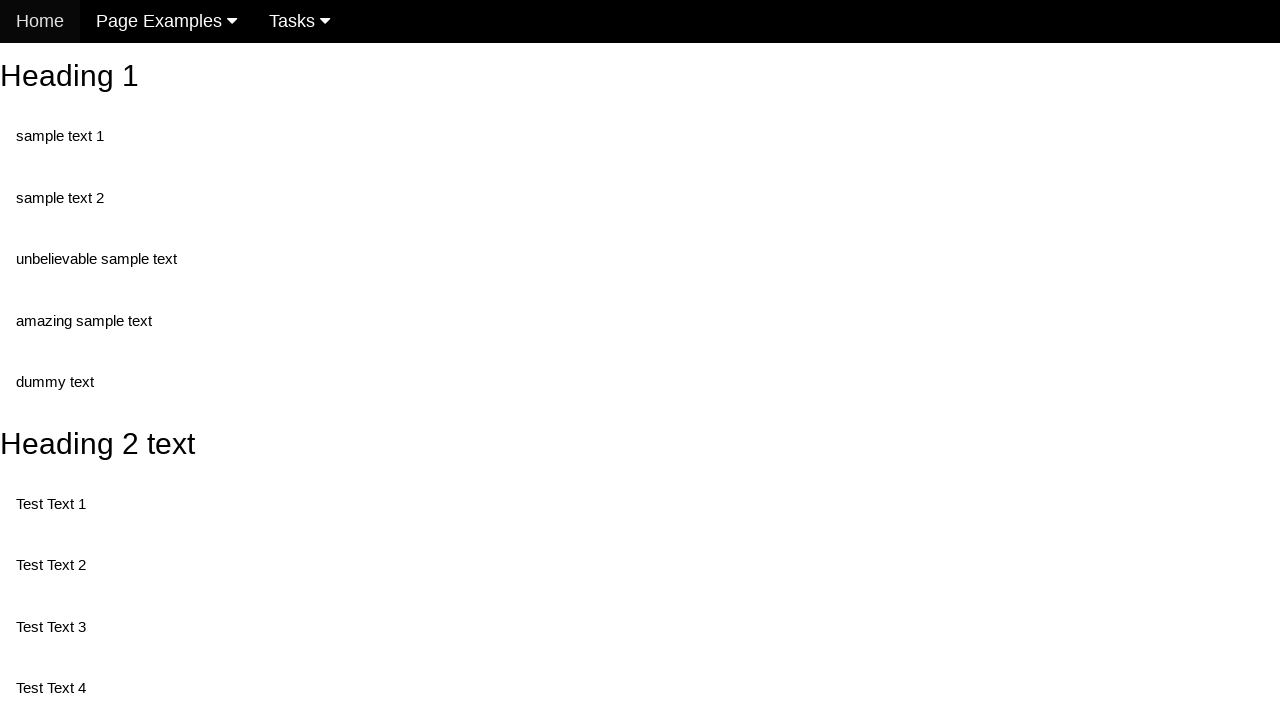

Located element by name attribute 'randomButton2'
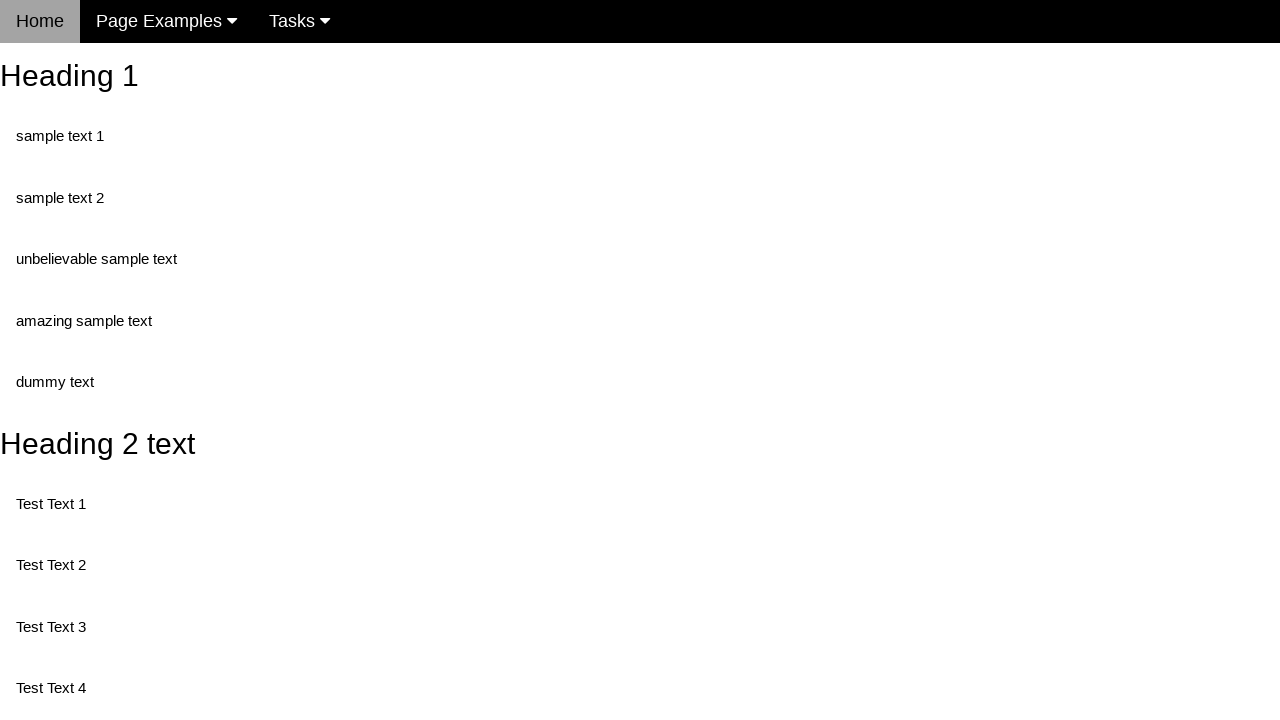

Retrieved id attribute from element
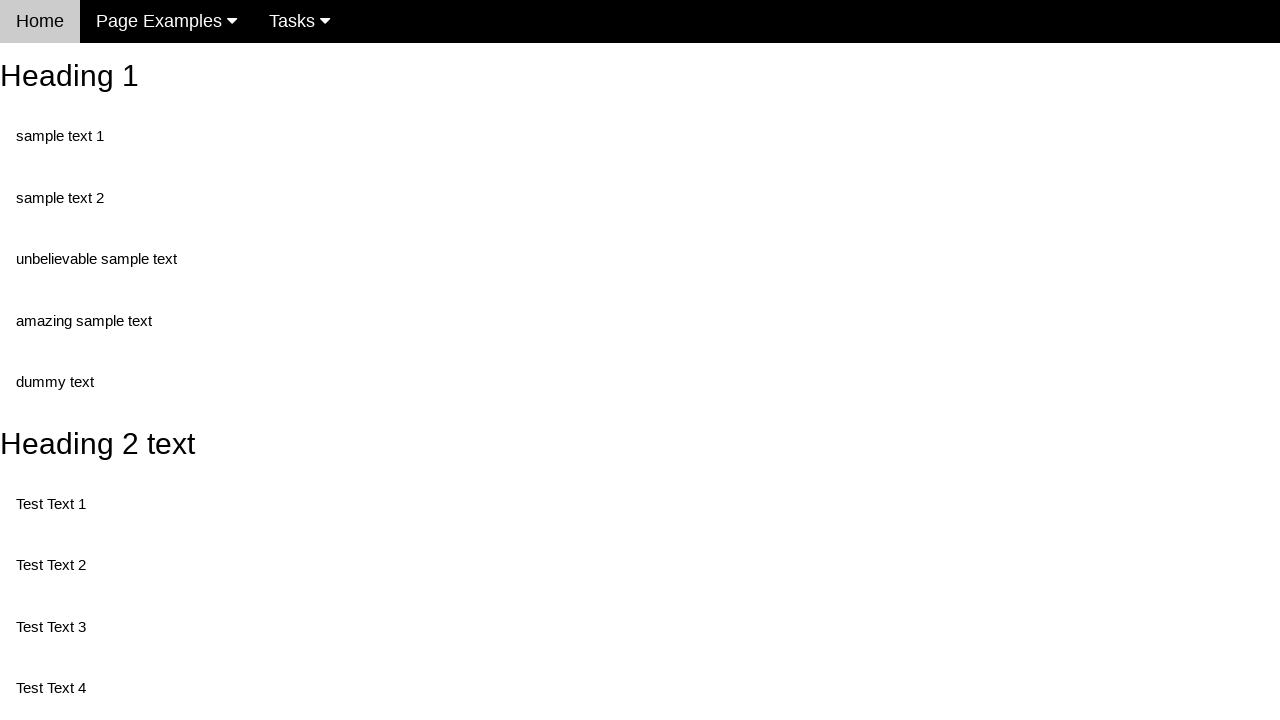

Retrieved value attribute from element
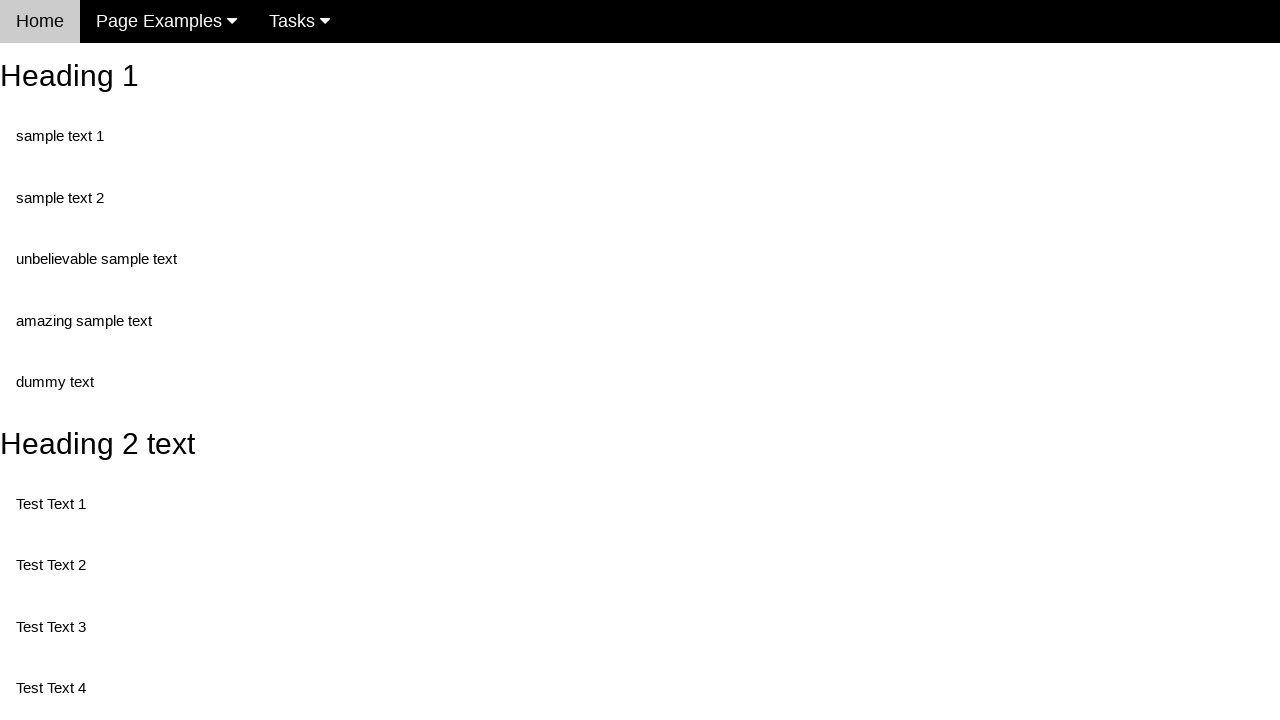

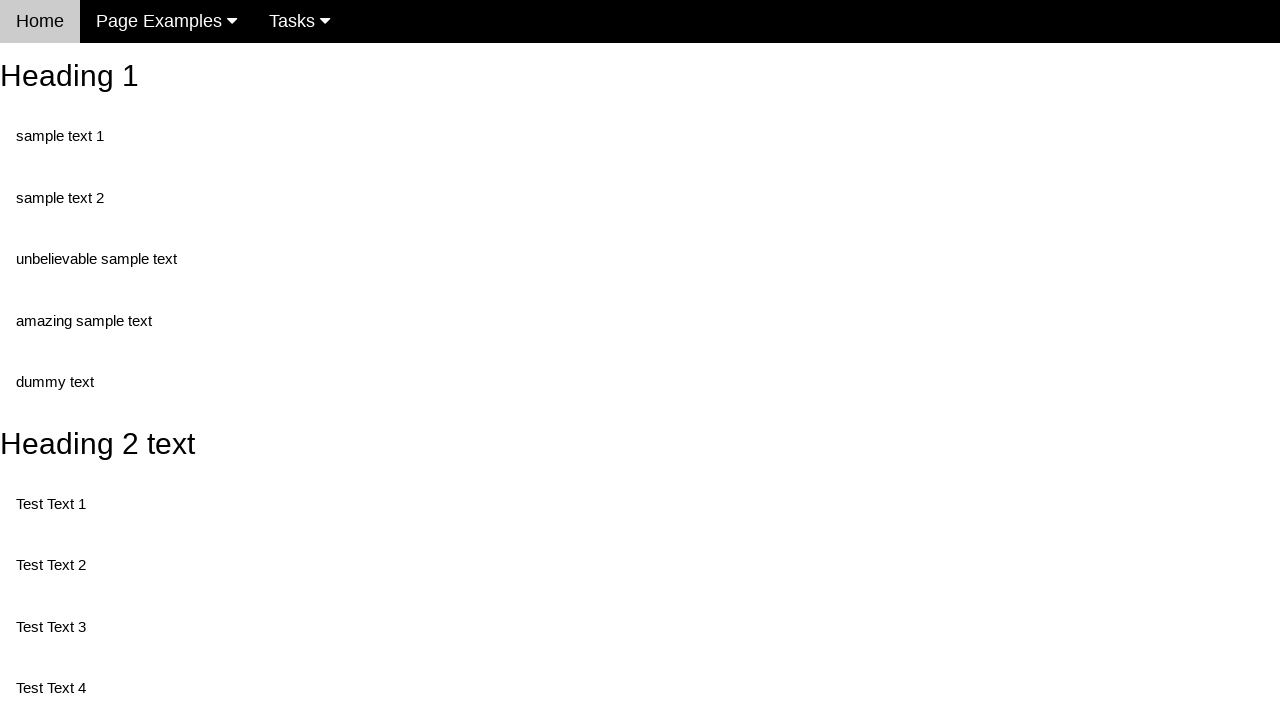